Tests mouse hover effect on a button element to verify the background color changes on hover.

Starting URL: https://www.lambdatest.com/selenium-playground/hover-demo

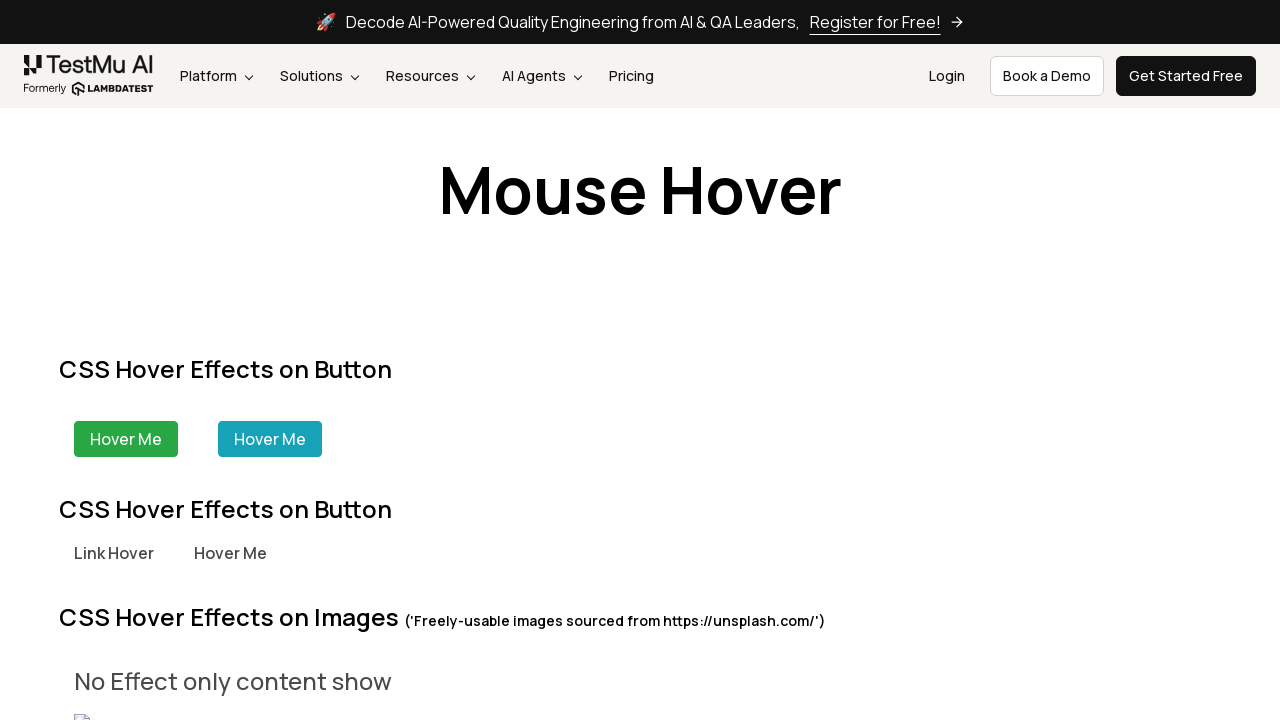

Located the CSS hover effects button element
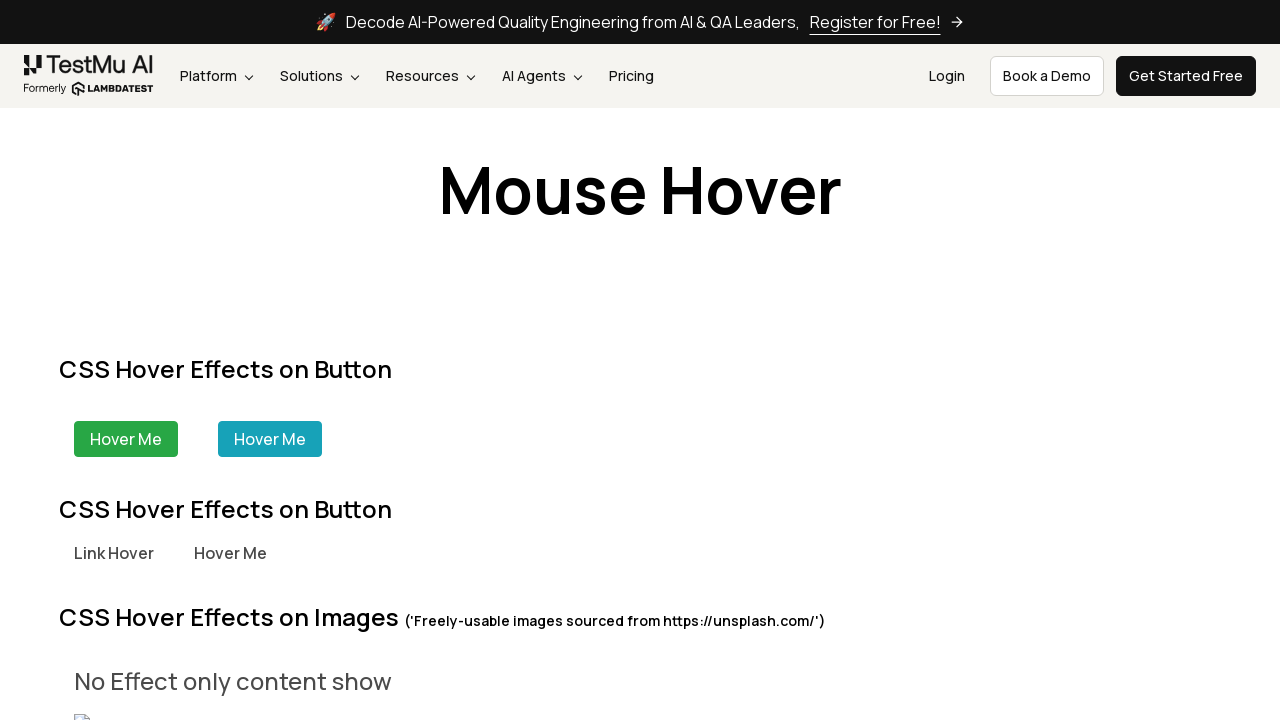

Button element is now visible
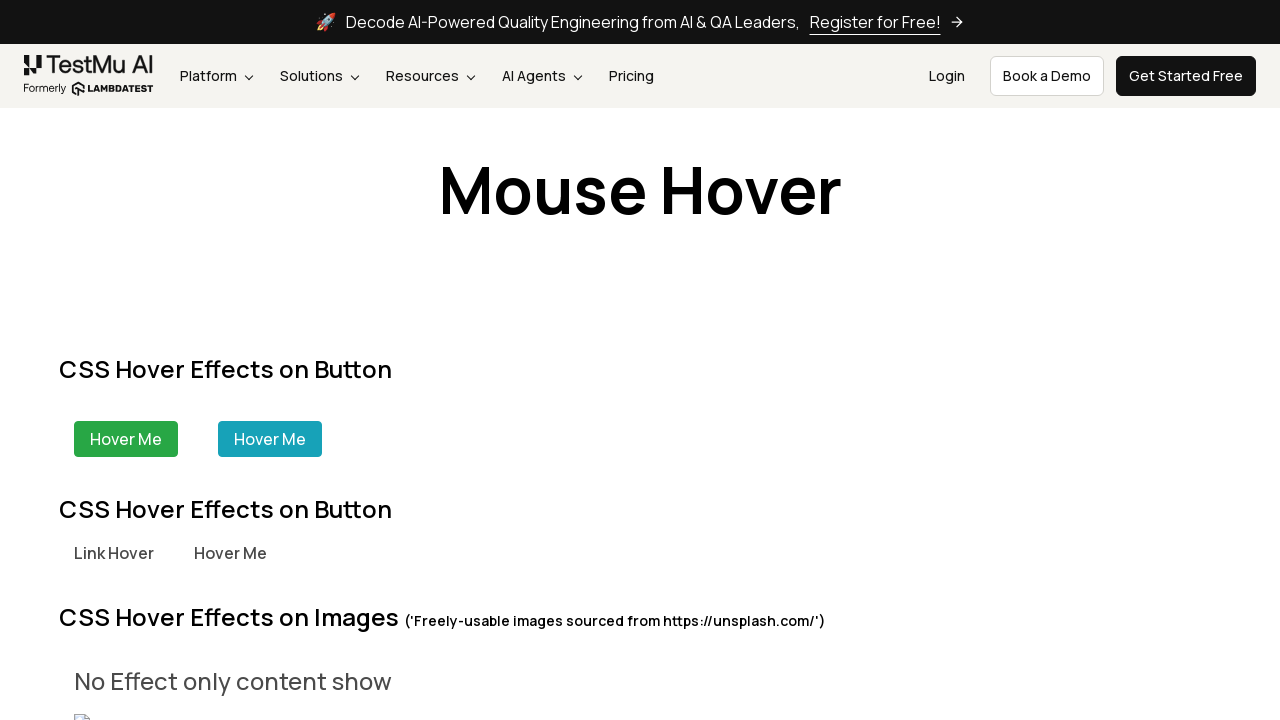

Hovered over the button to trigger hover effect at (126, 439) on xpath=.//div[h2[text()='CSS Hover Effects on Button']]/div[1]/div[1]
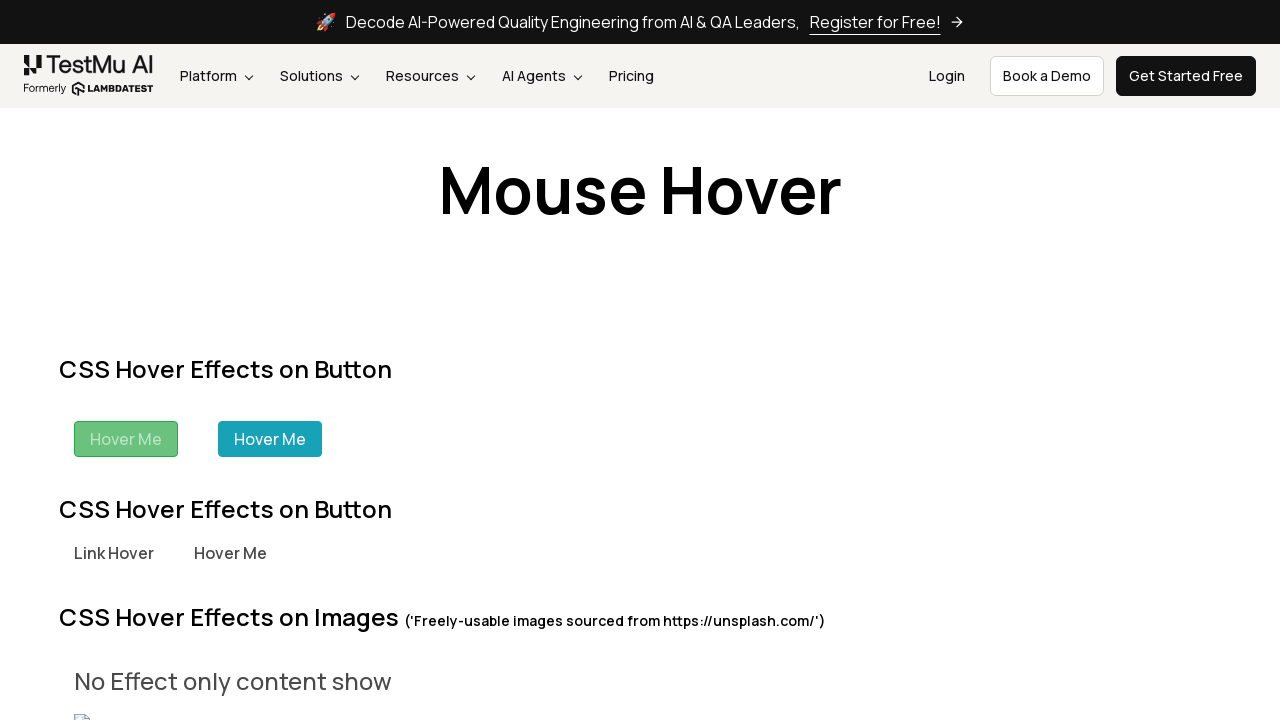

Waited 500ms for hover effect to fully apply
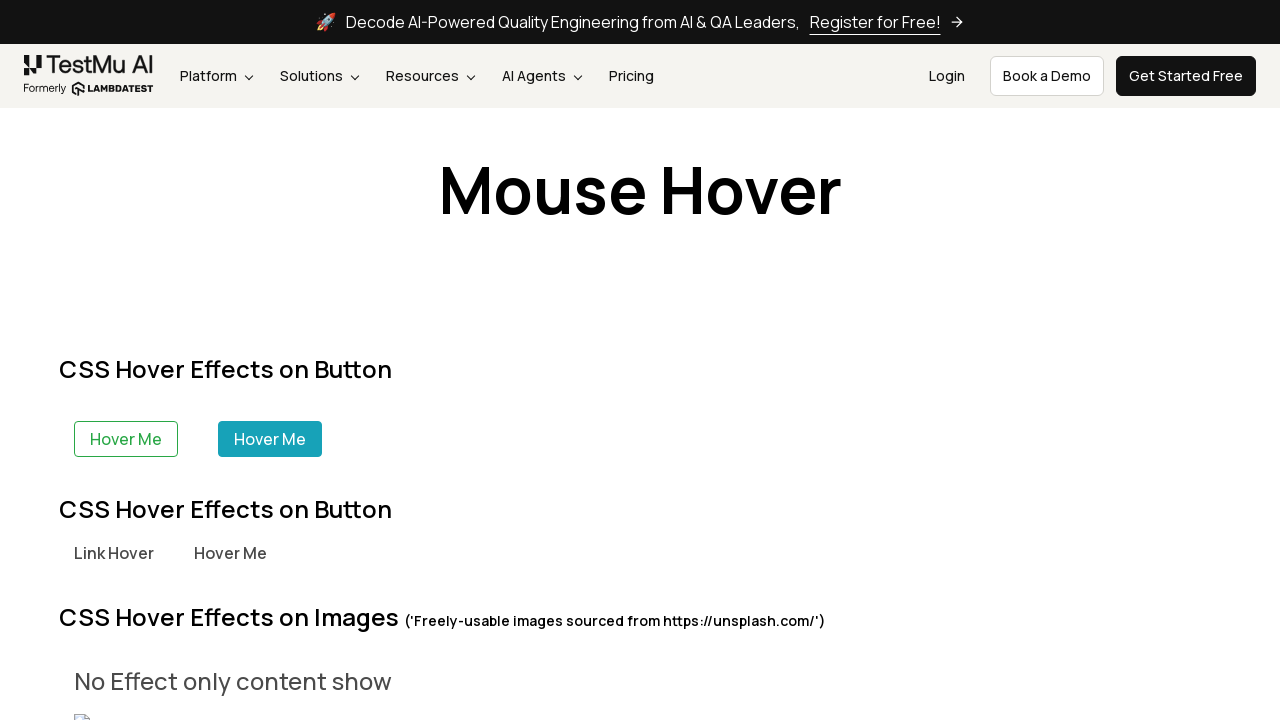

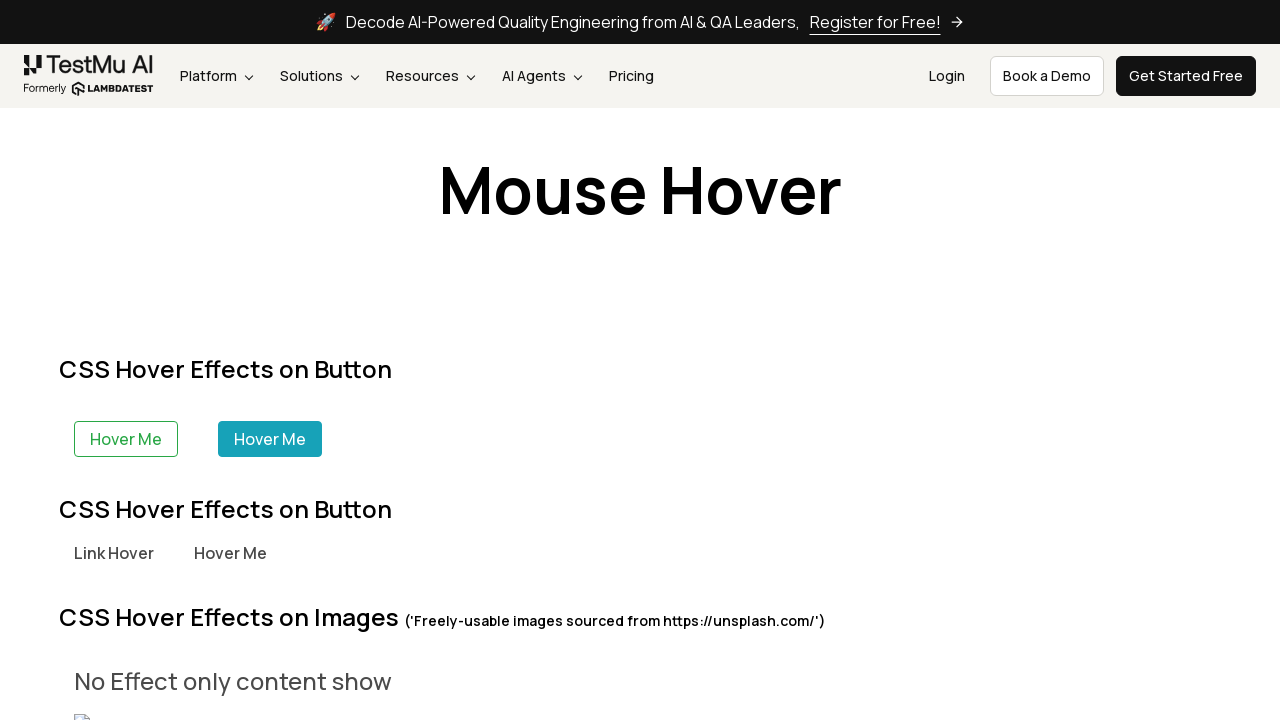